Performs drag and drop operation on jQuery UI demo page by dragging an element from source to target

Starting URL: http://jqueryui.com/droppable/#default

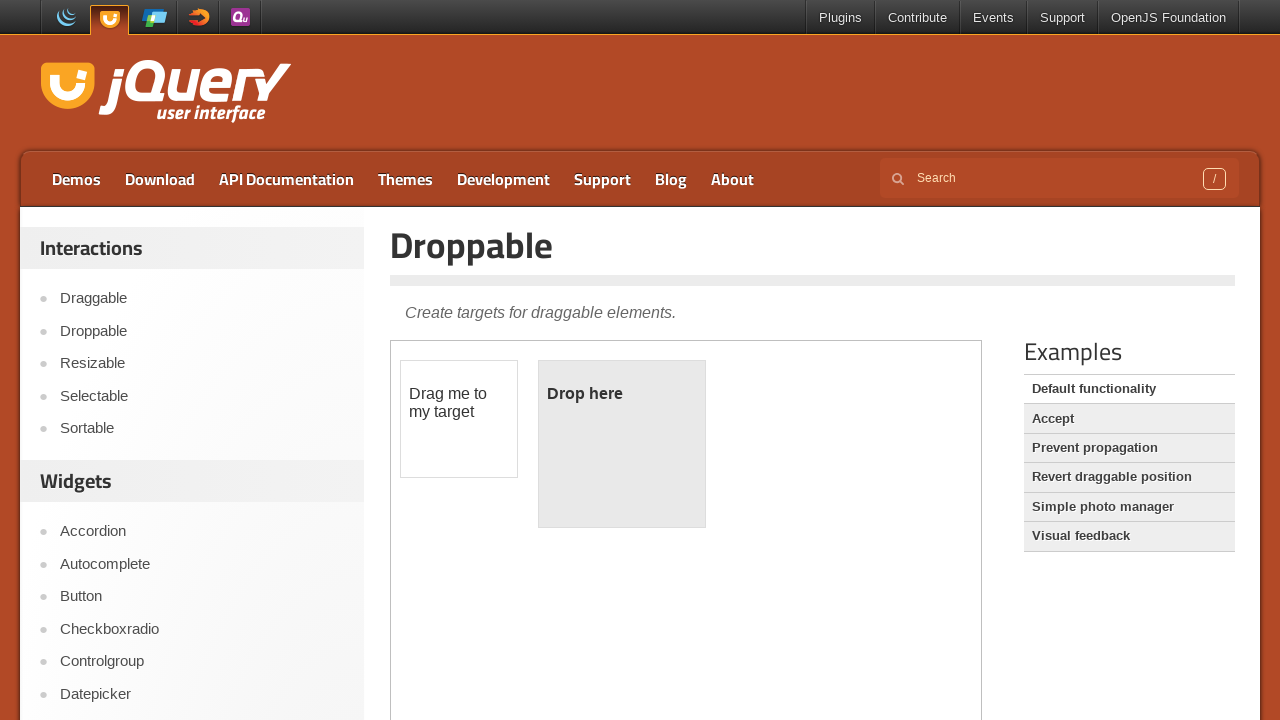

Located the iframe containing the drag-drop demo
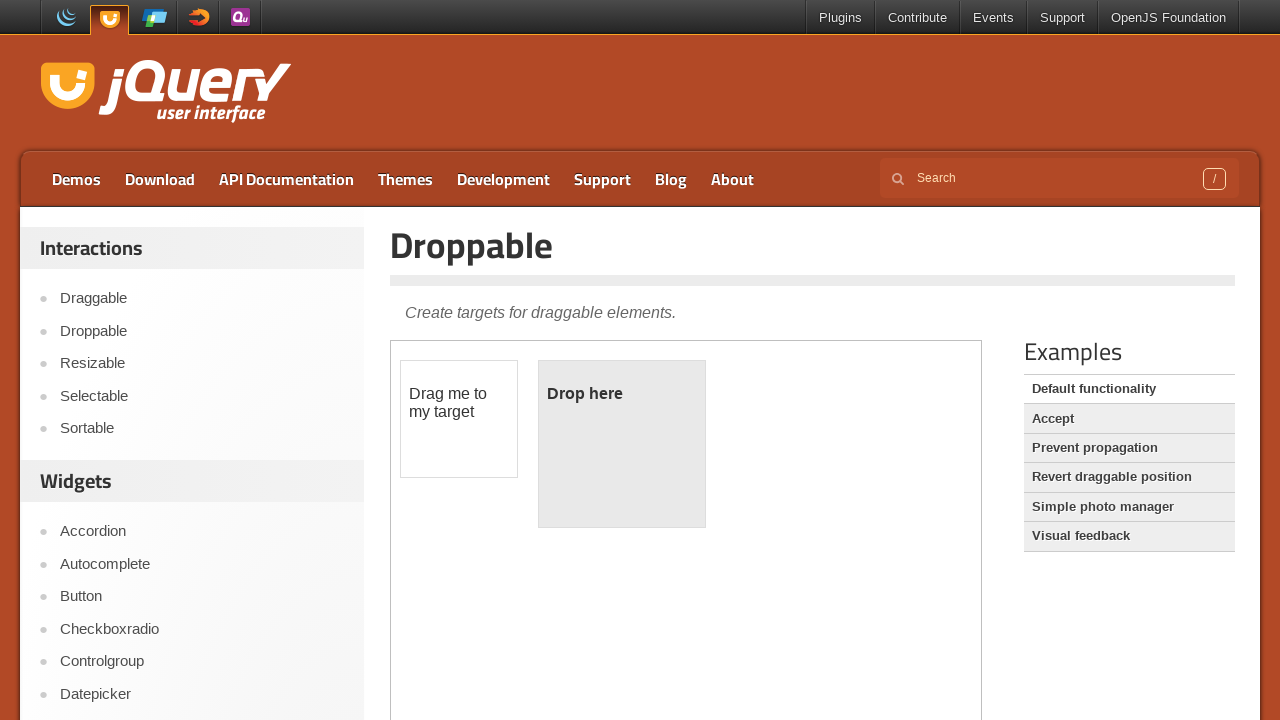

Located the draggable element
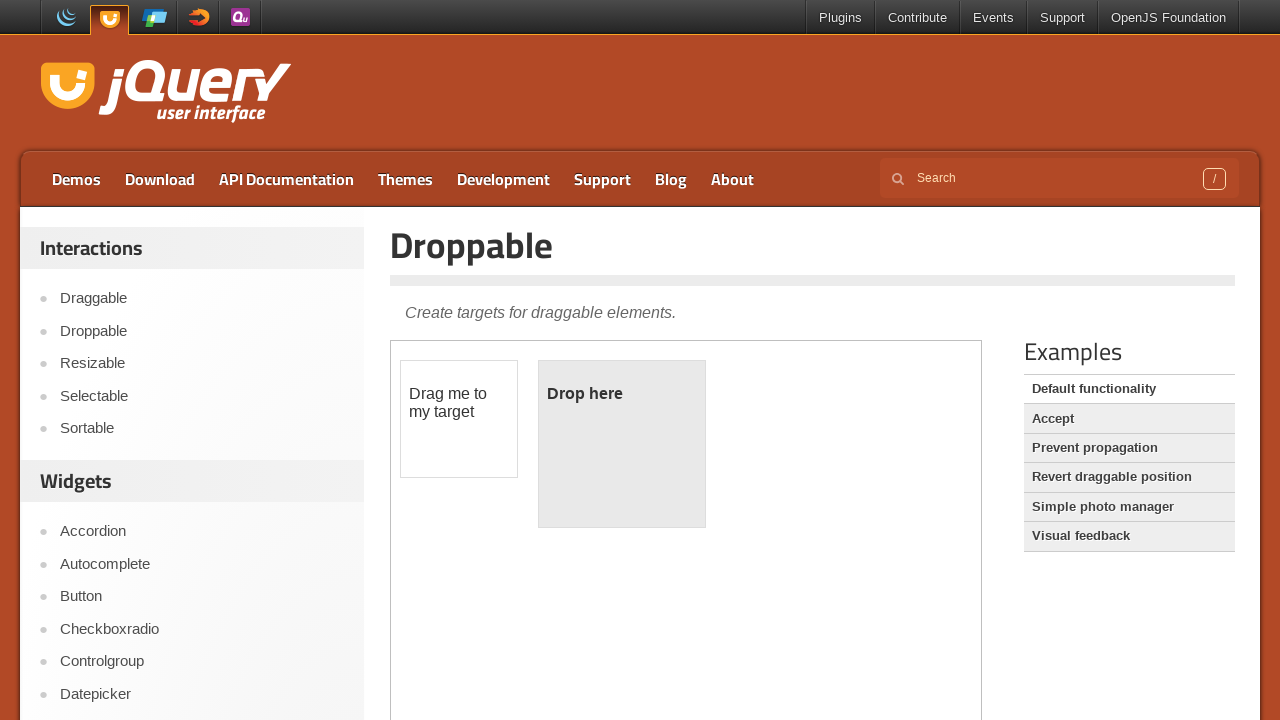

Located the droppable target element
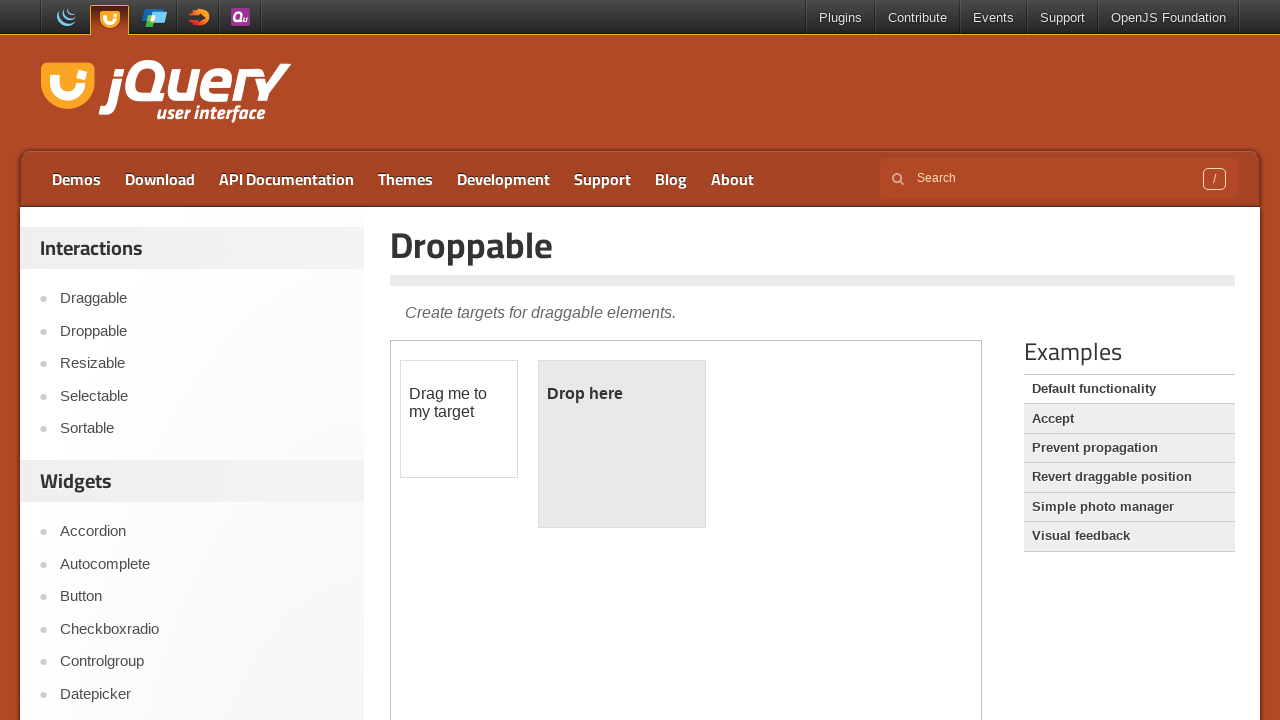

Dragged the draggable element to the droppable target at (622, 444)
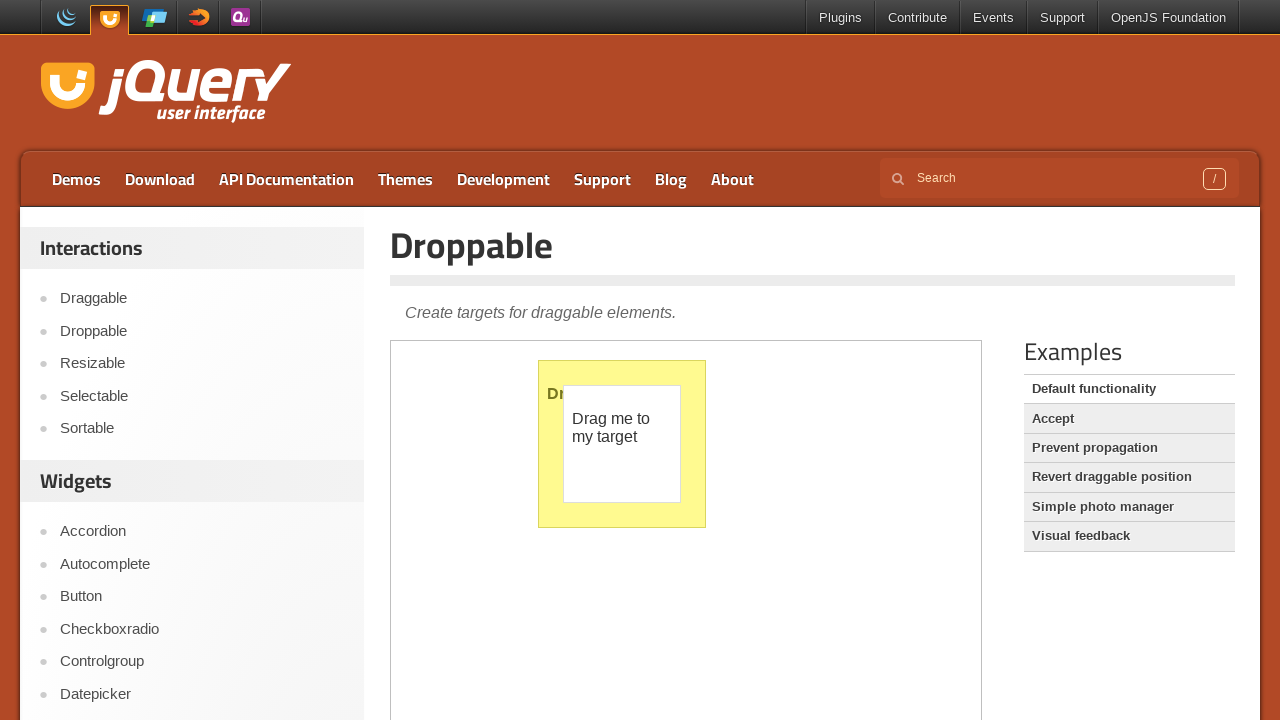

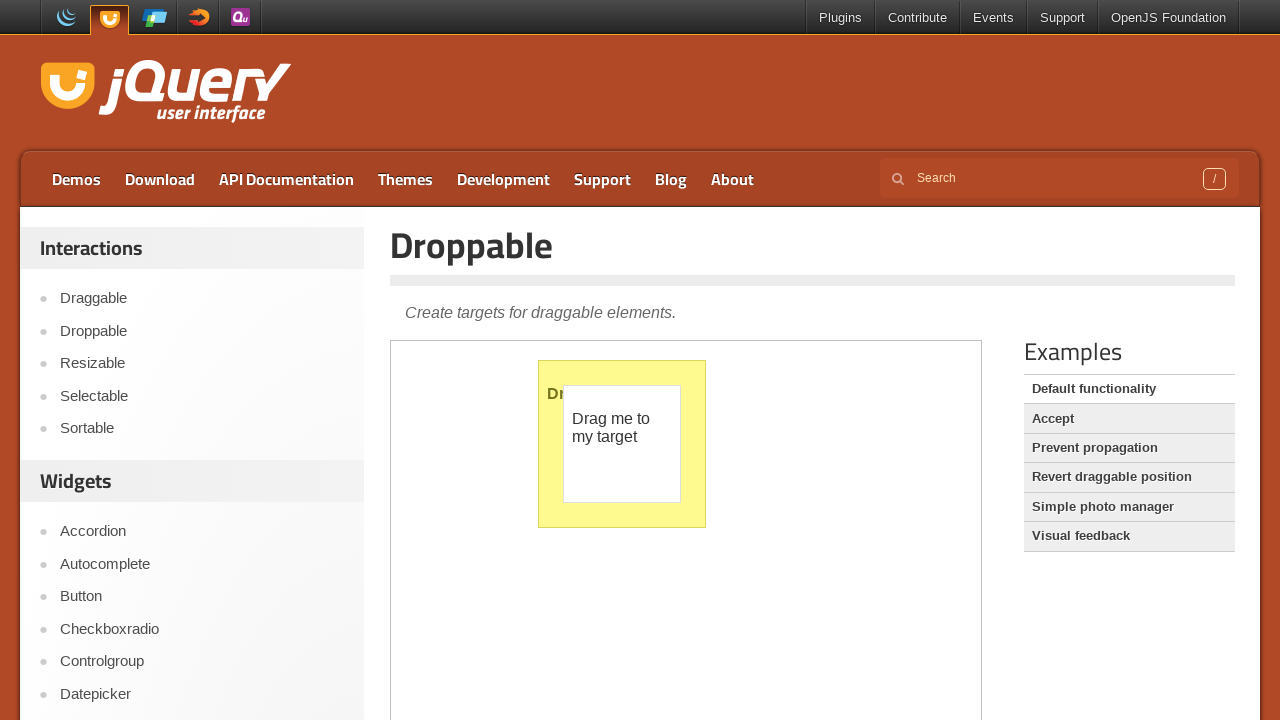